Solves a mathematical captcha by reading a value, calculating its result using a formula, and submitting the answer along with checkbox and radio button selections

Starting URL: http://suninjuly.github.io/math.html

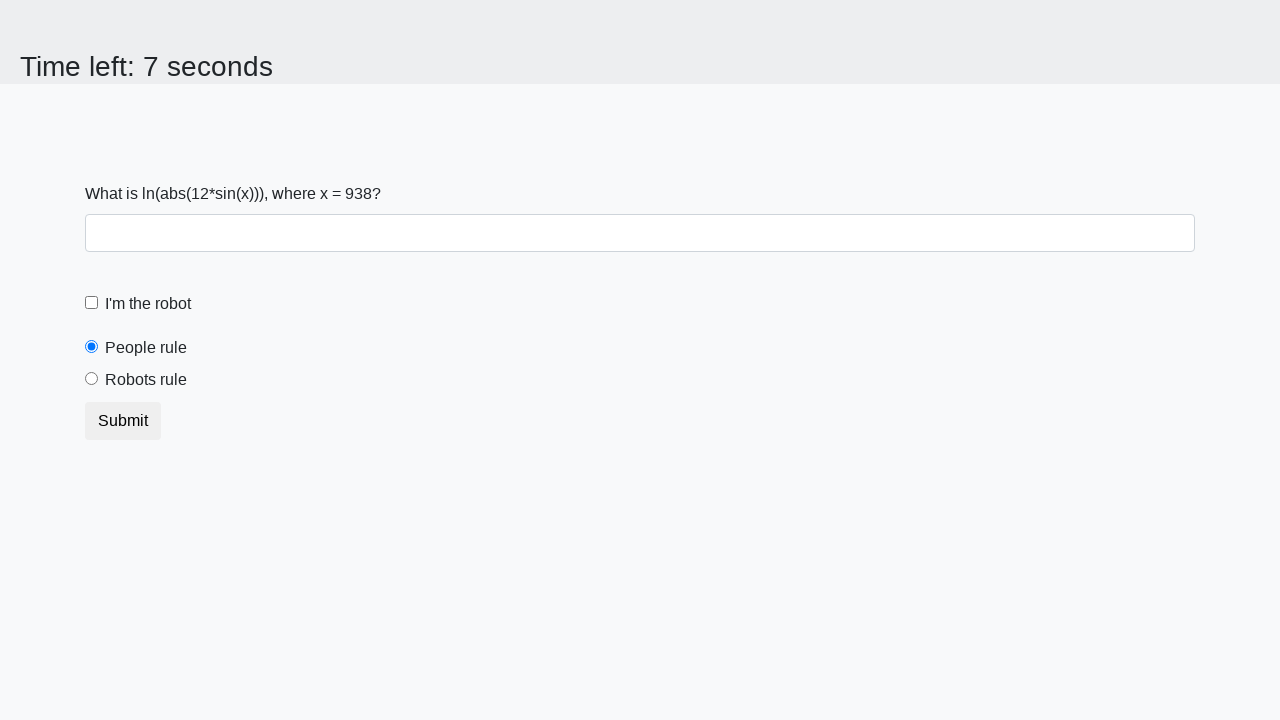

Located the input value element on the page
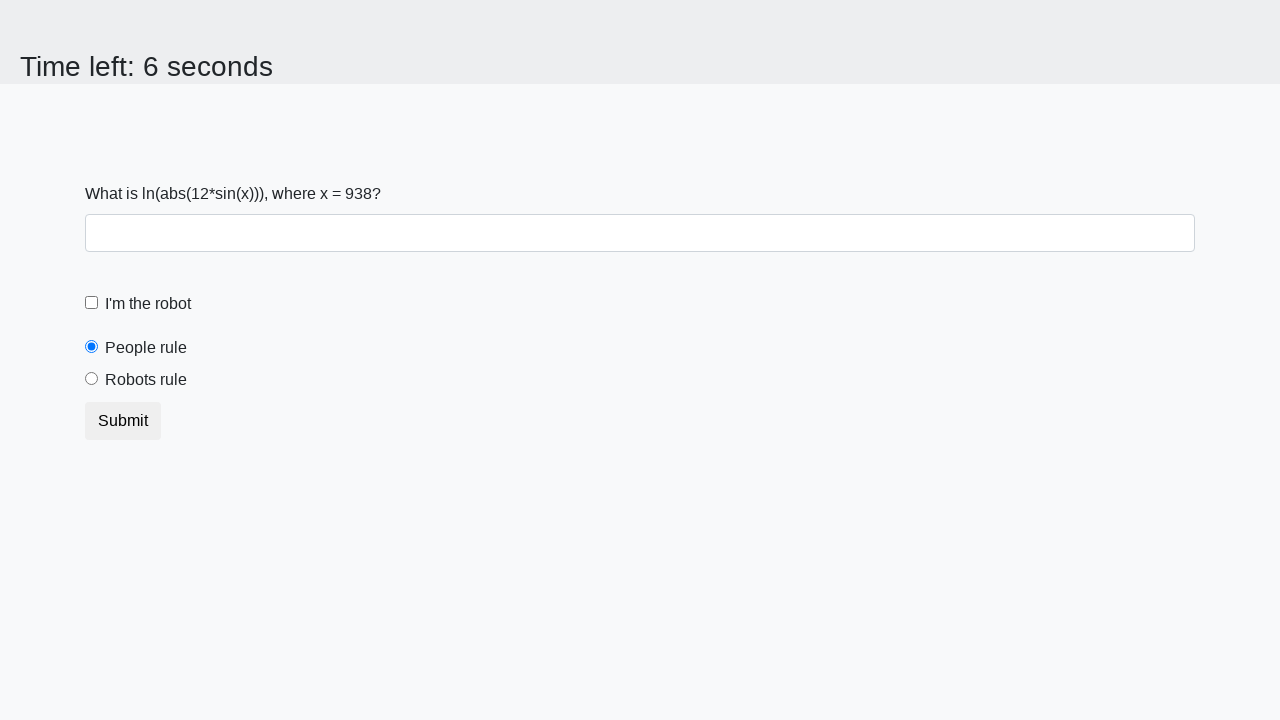

Extracted the mathematical value from the captcha
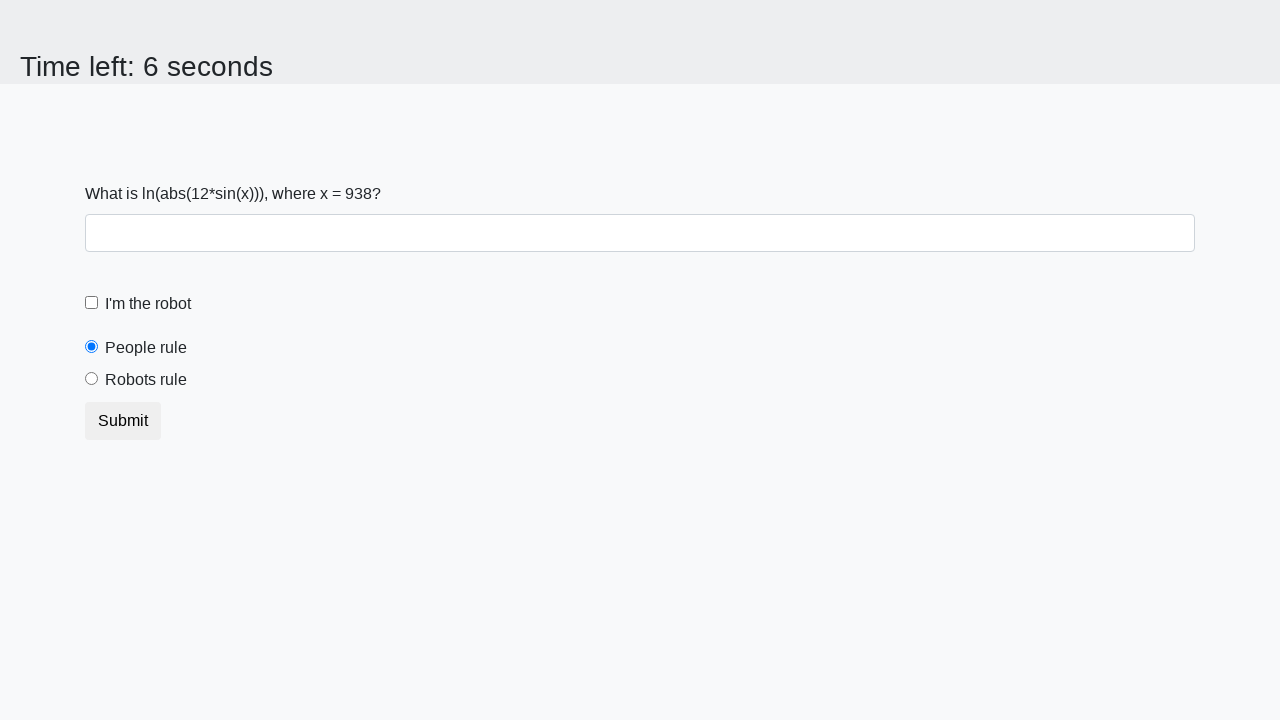

Calculated the formula result using logarithm and sine functions
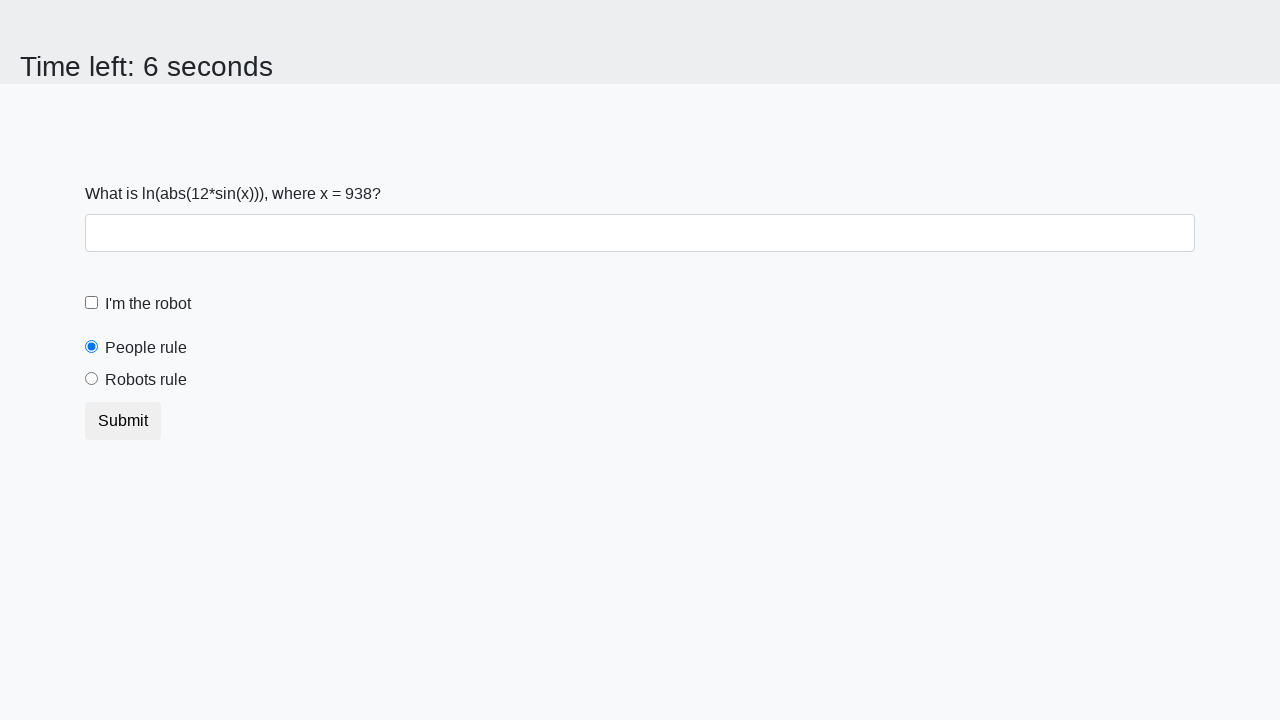

Filled in the answer field with the calculated result on input
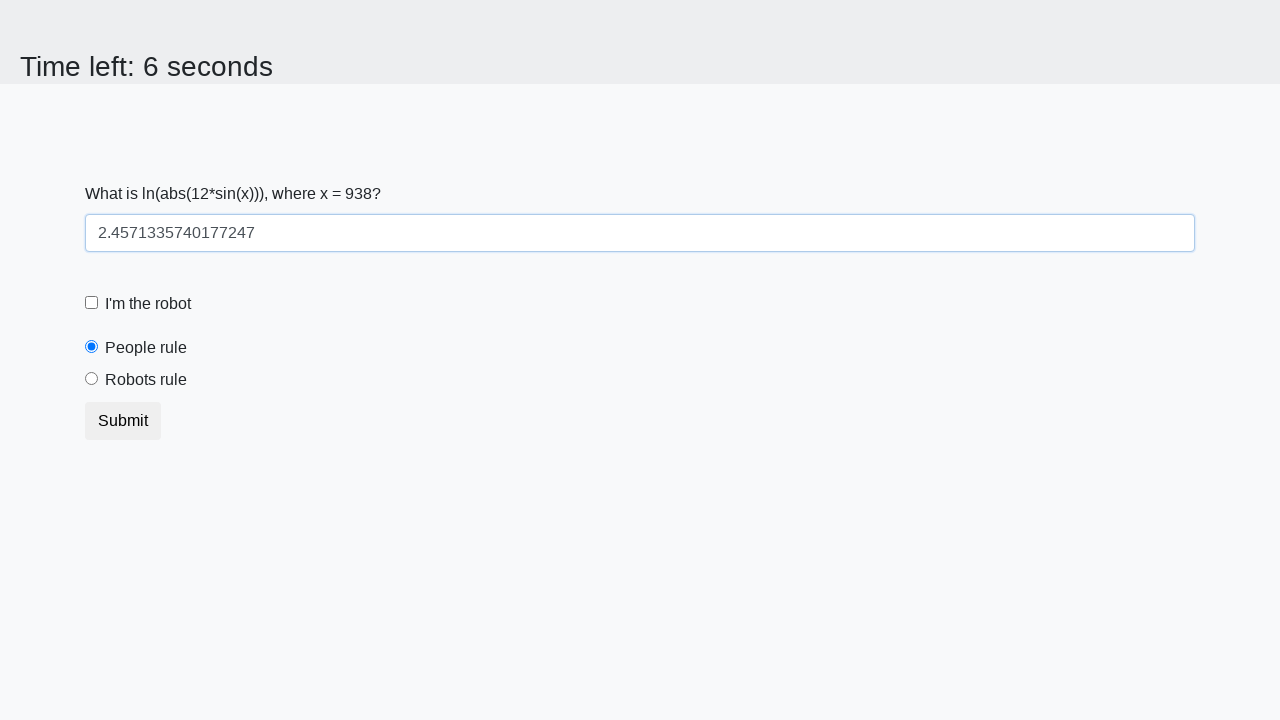

Clicked the robot checkbox at (148, 304) on [for="robotCheckbox"]
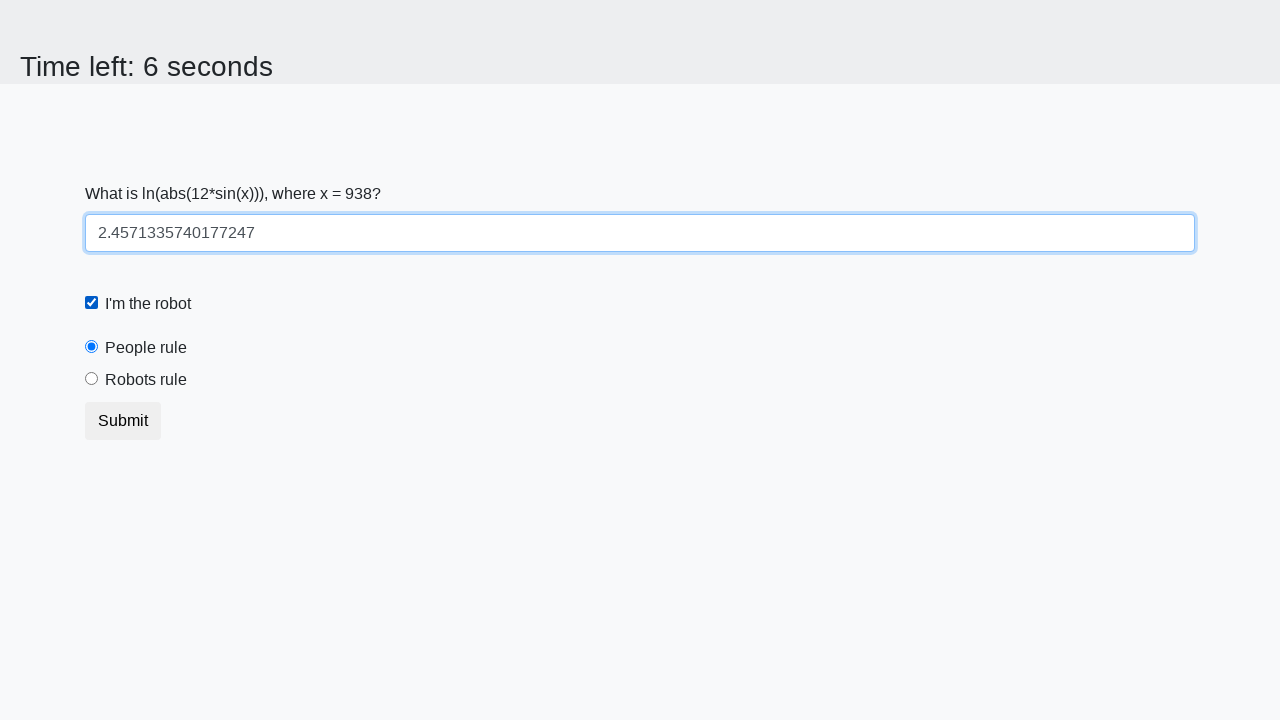

Selected the 'robots rule' radio button at (146, 380) on [for="robotsRule"]
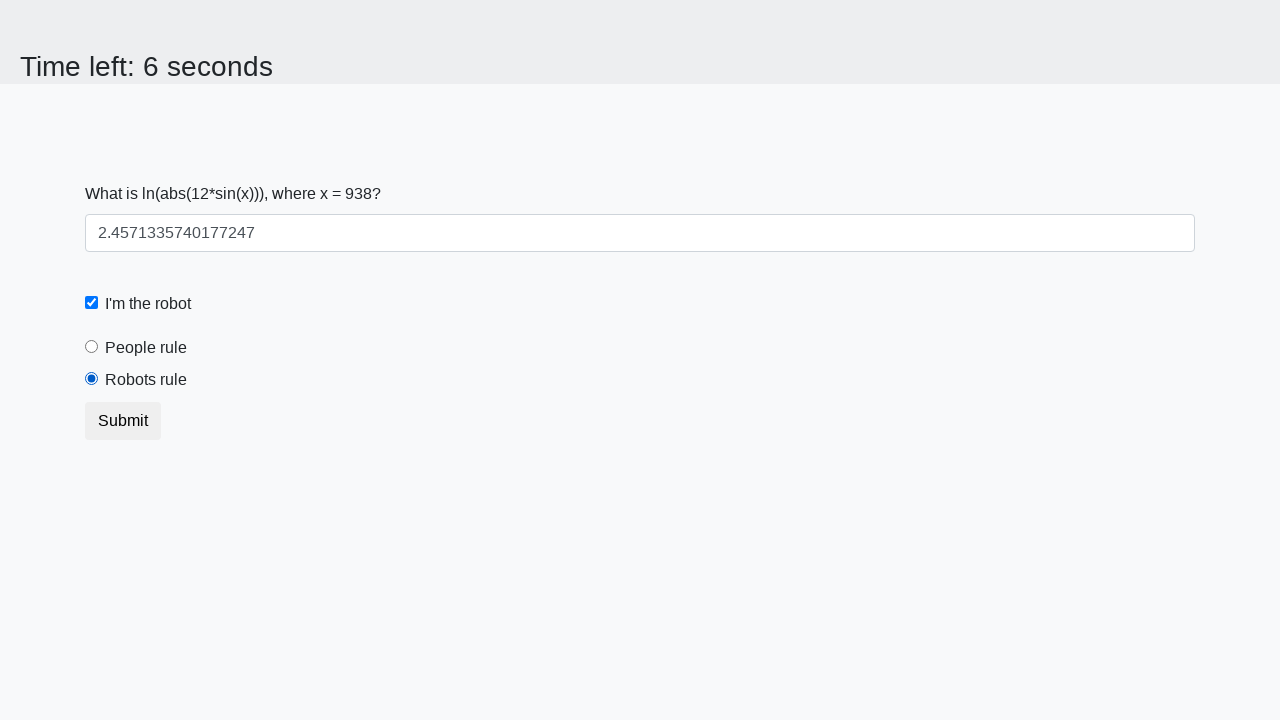

Clicked the submit button to complete the form at (123, 421) on button.btn
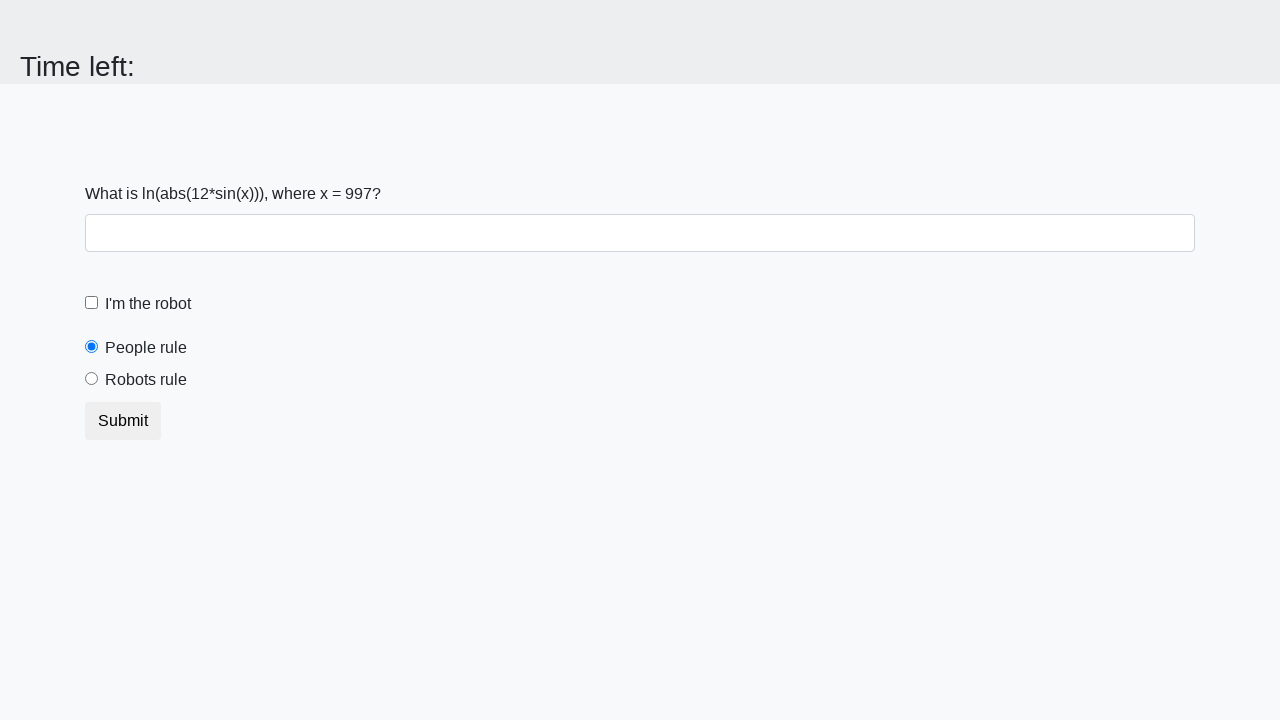

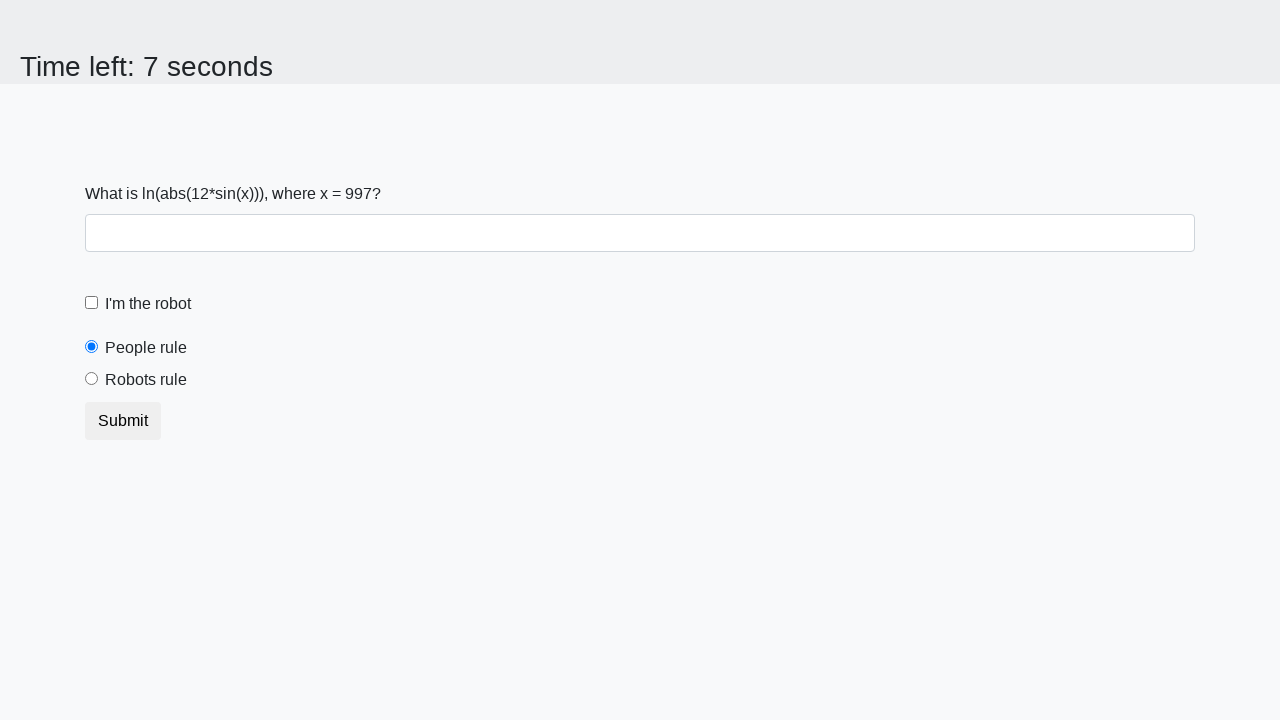